Tests iframe handling by switching into a frame, extracting text content, switching back to main content, and navigating to nested frames

Starting URL: https://demoqa.com/frames

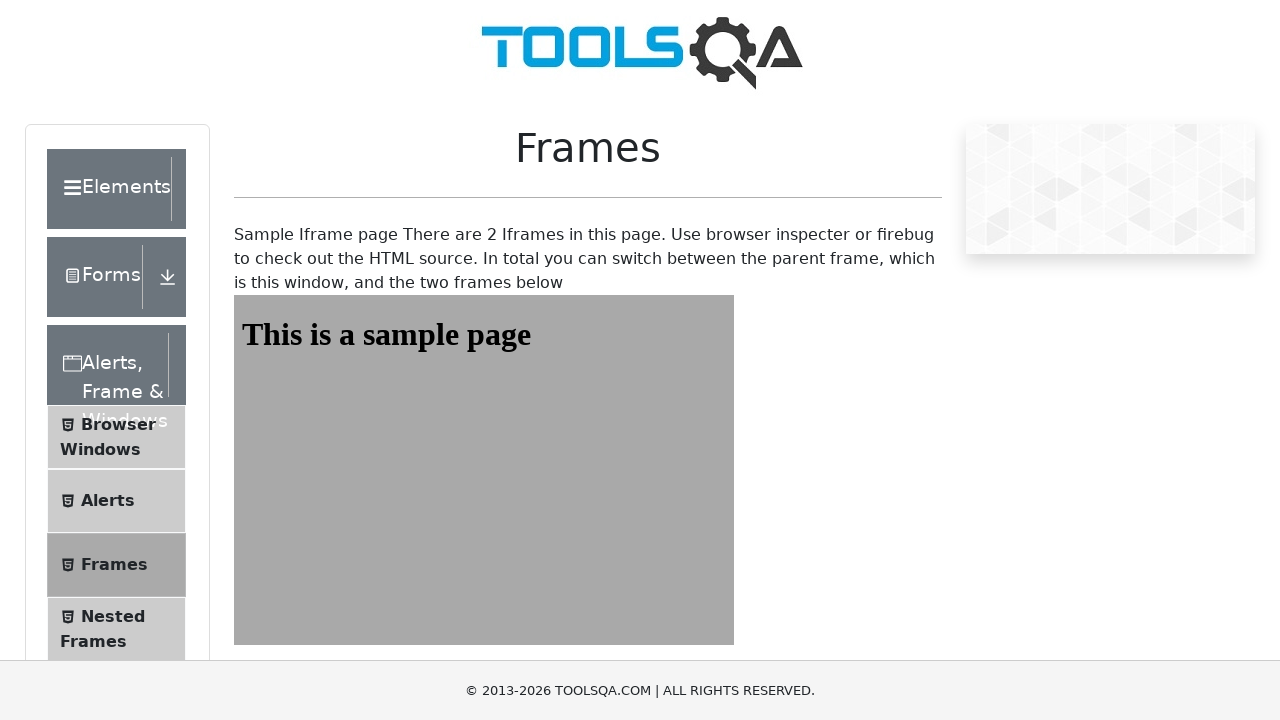

Located iframe#frame1 element
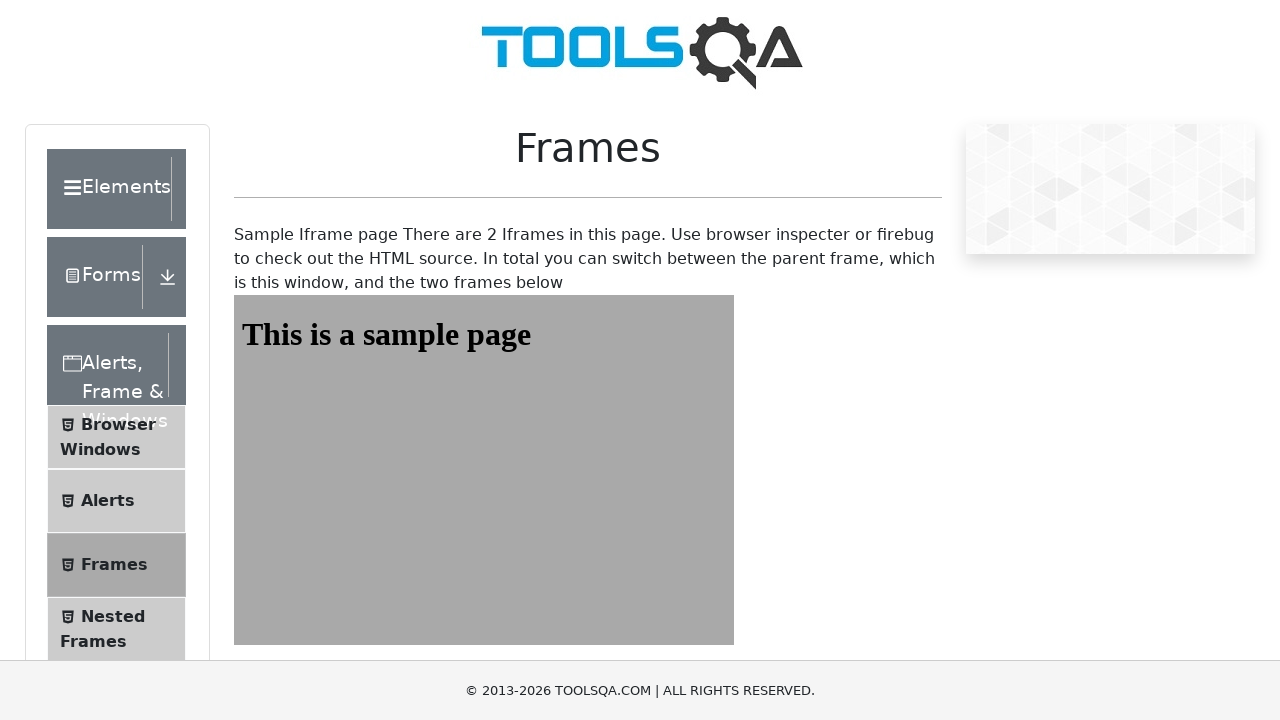

Extracted text content from h1 heading in frame: 'This is a sample page'
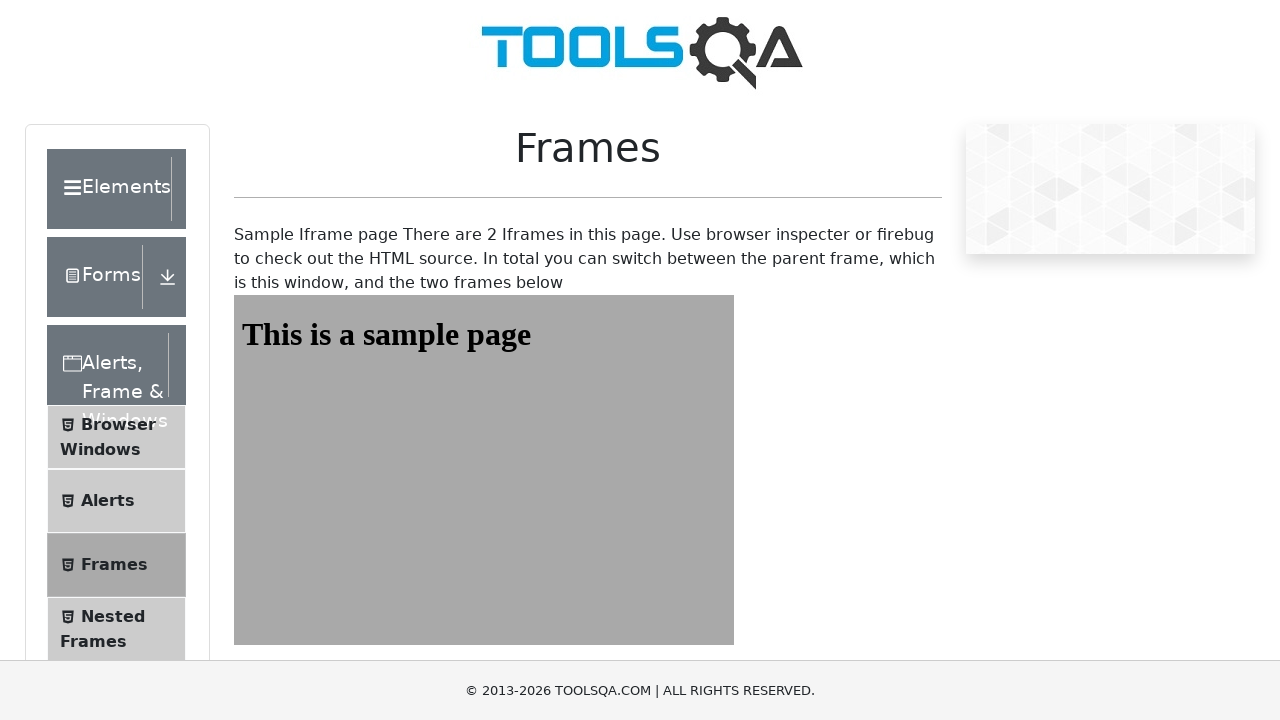

Clicked on 'Nested Frames' link to navigate to nested frames section at (113, 616) on span:has-text('Nested Frames')
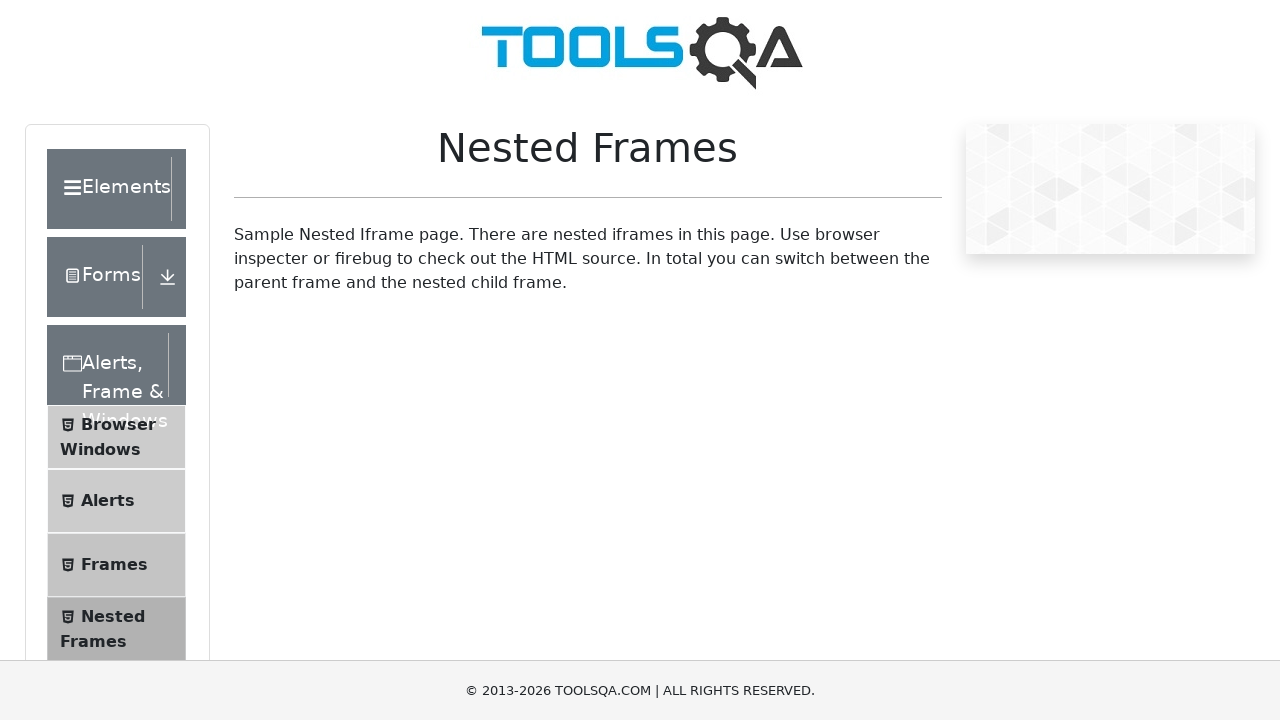

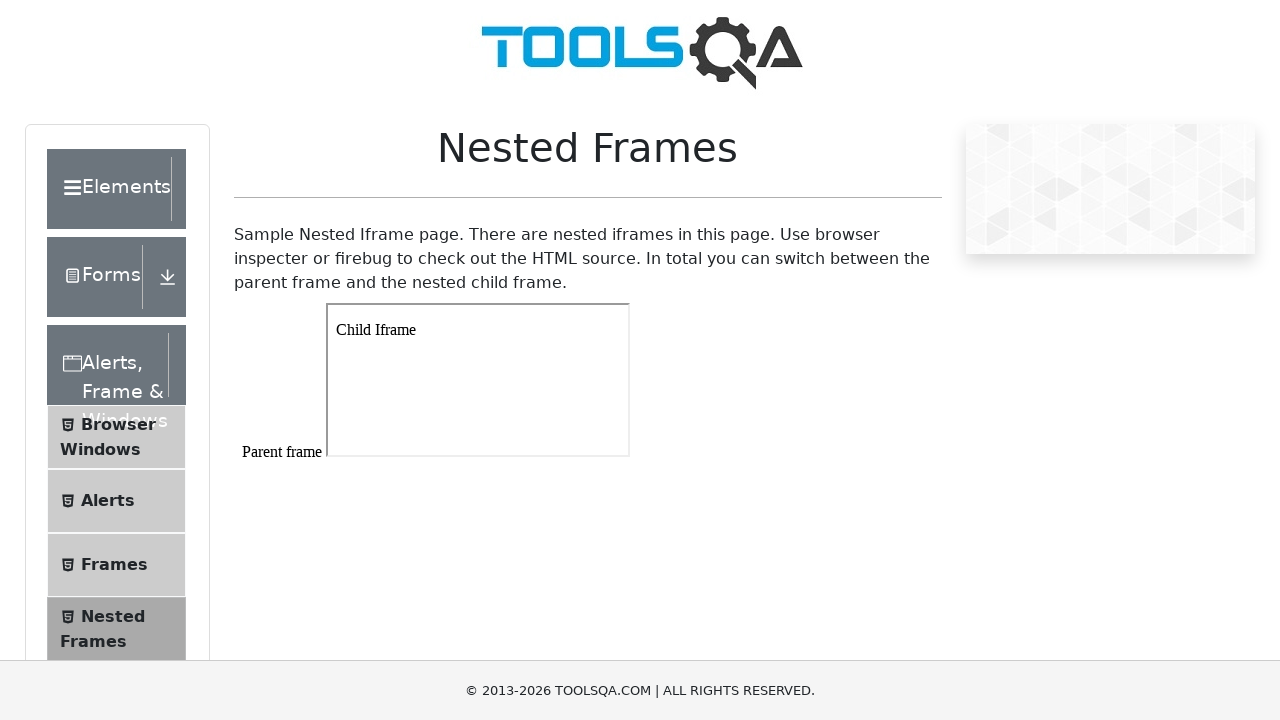